Clicks on form link and verifies navigation to the form page with correct heading

Starting URL: http://uitest.duodecadits.com/

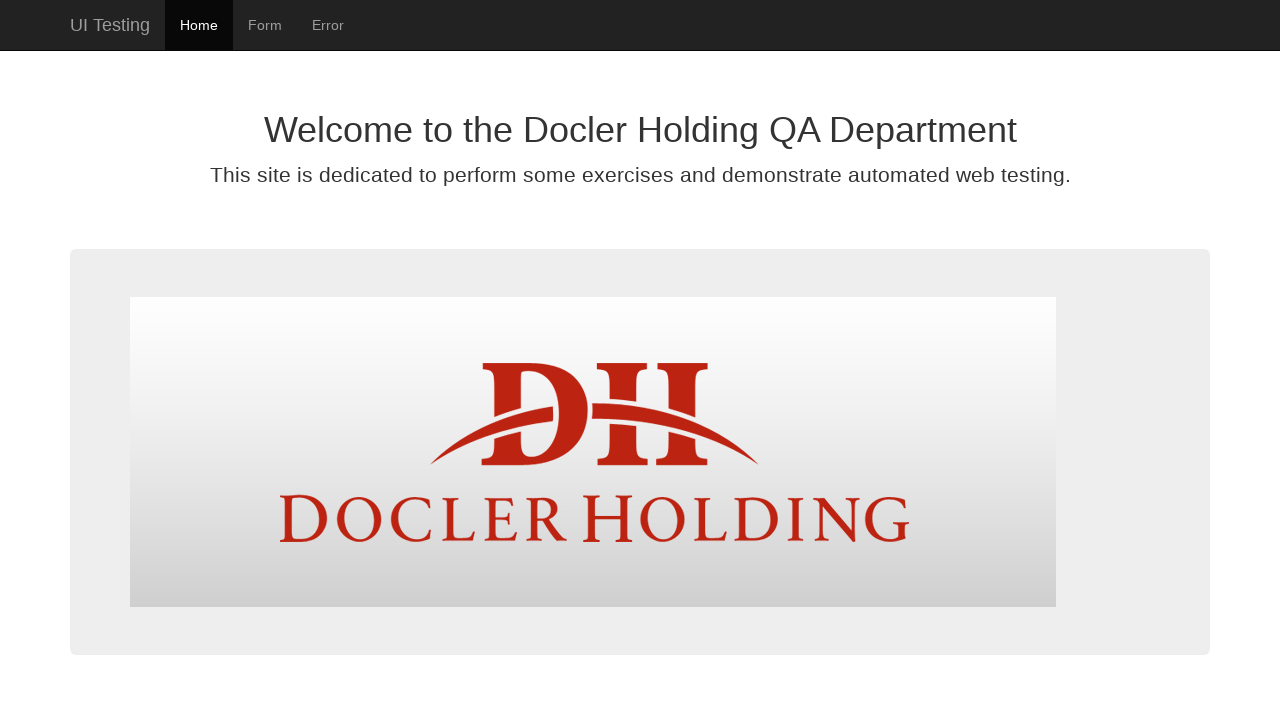

Clicked on form link at (265, 25) on #form
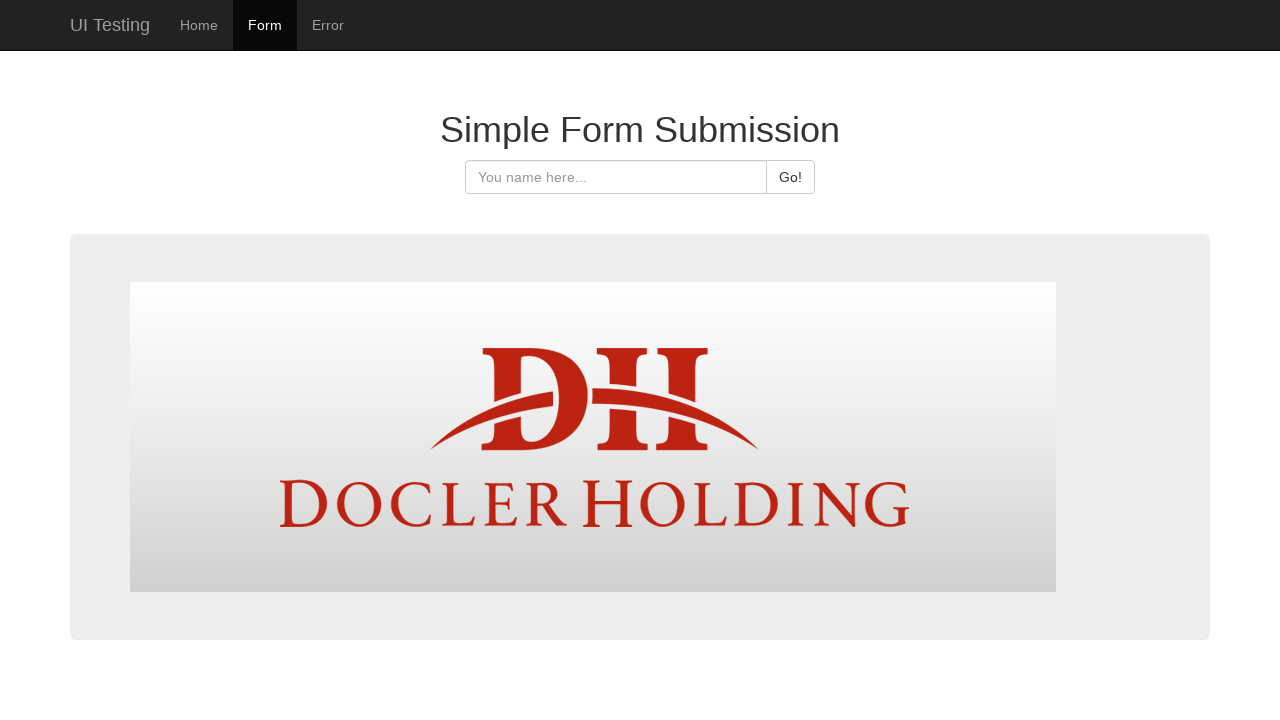

Verified URL changed from starting URL
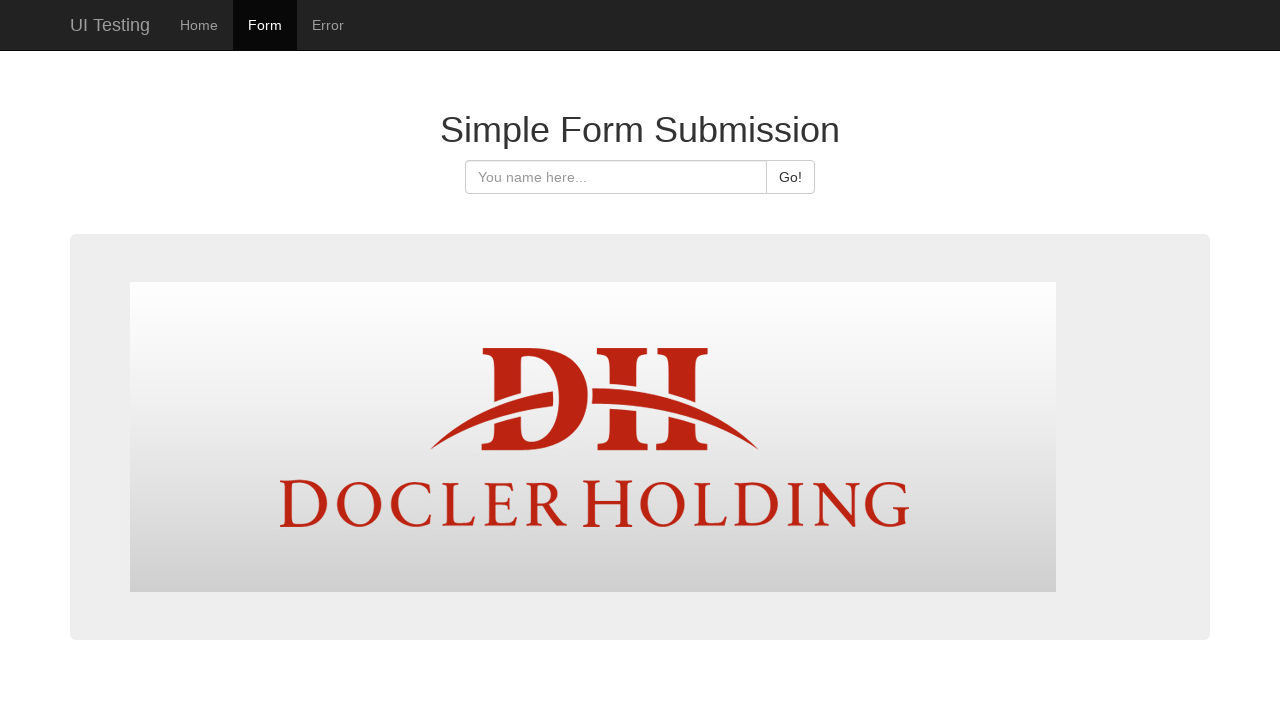

Verified form page heading is 'Simple Form Submission'
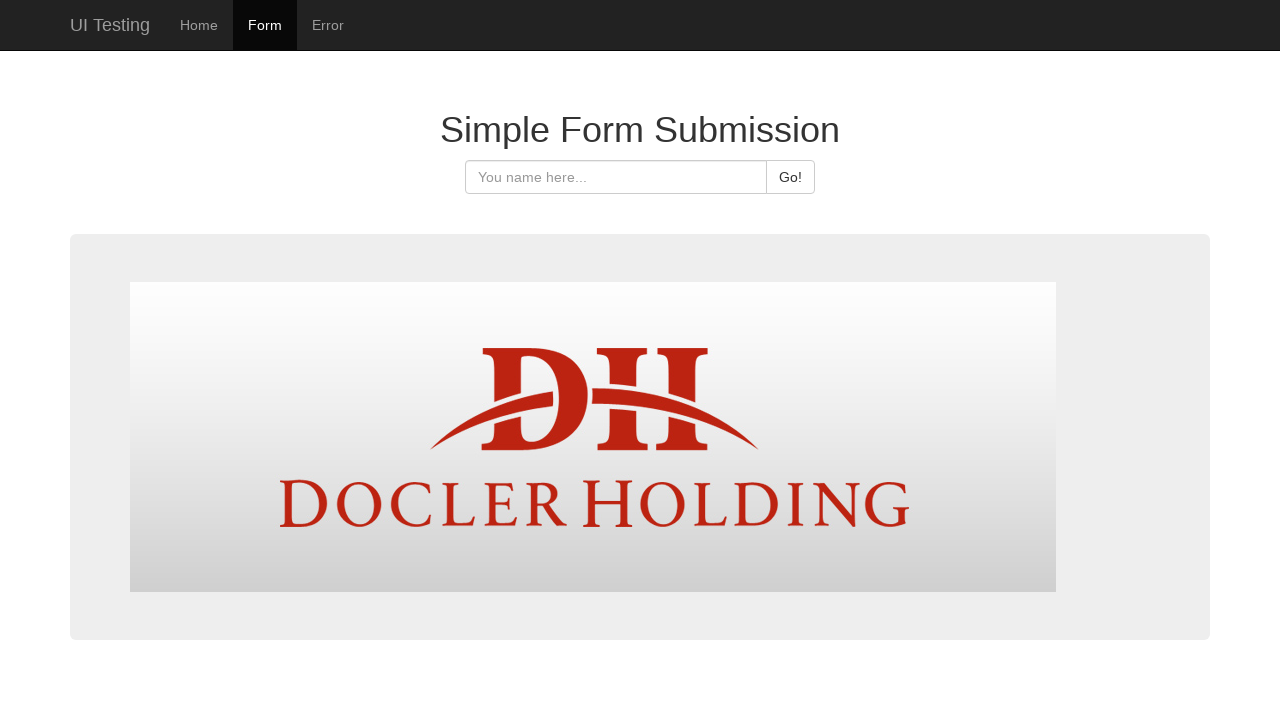

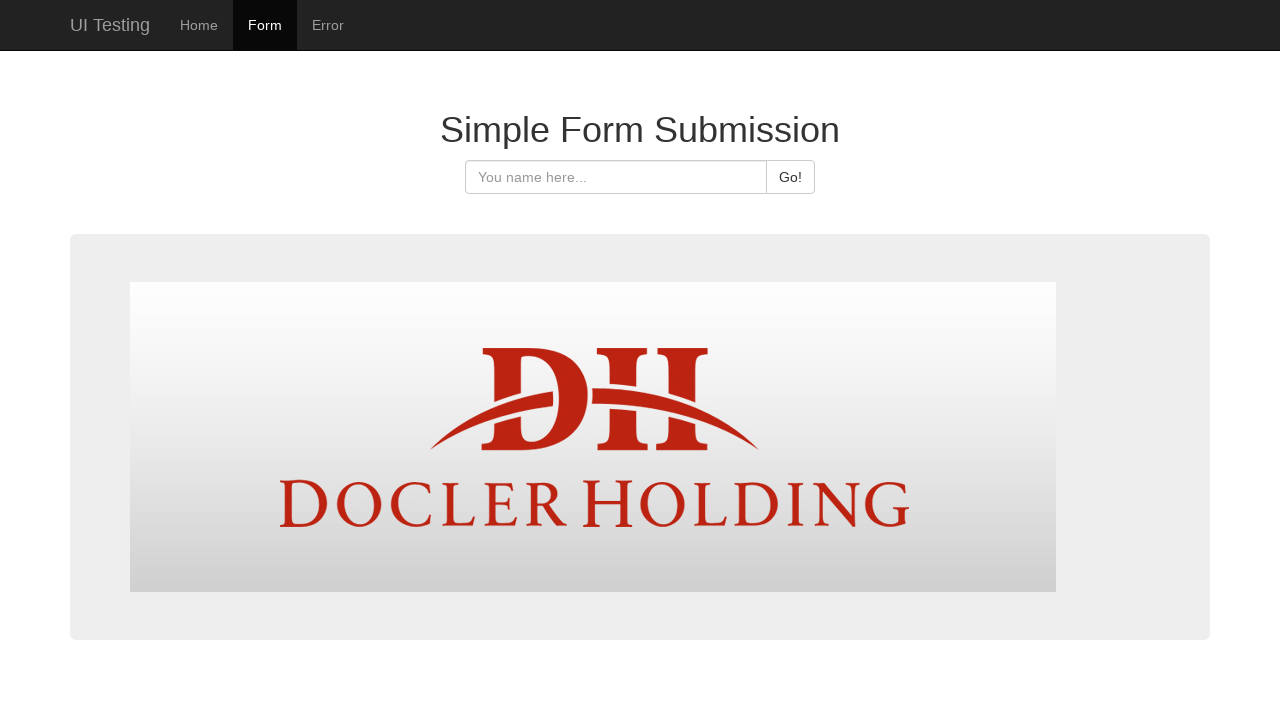